Tests the WMO severe weather warnings page by selecting "All" entries from a dropdown menu, clicking the "show all nodes" button to expand the list, and verifying that warning data rows are loaded.

Starting URL: https://severeweather.wmo.int/list.html

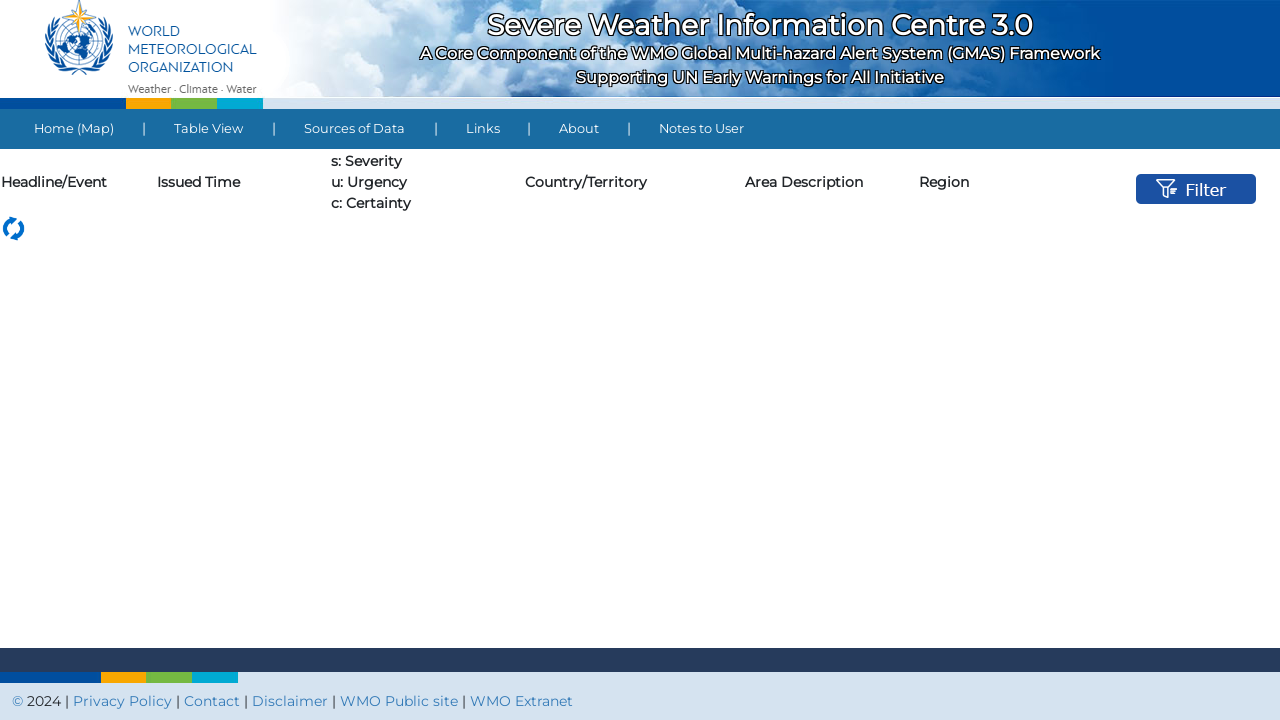

Waited for dropdown menu to be available
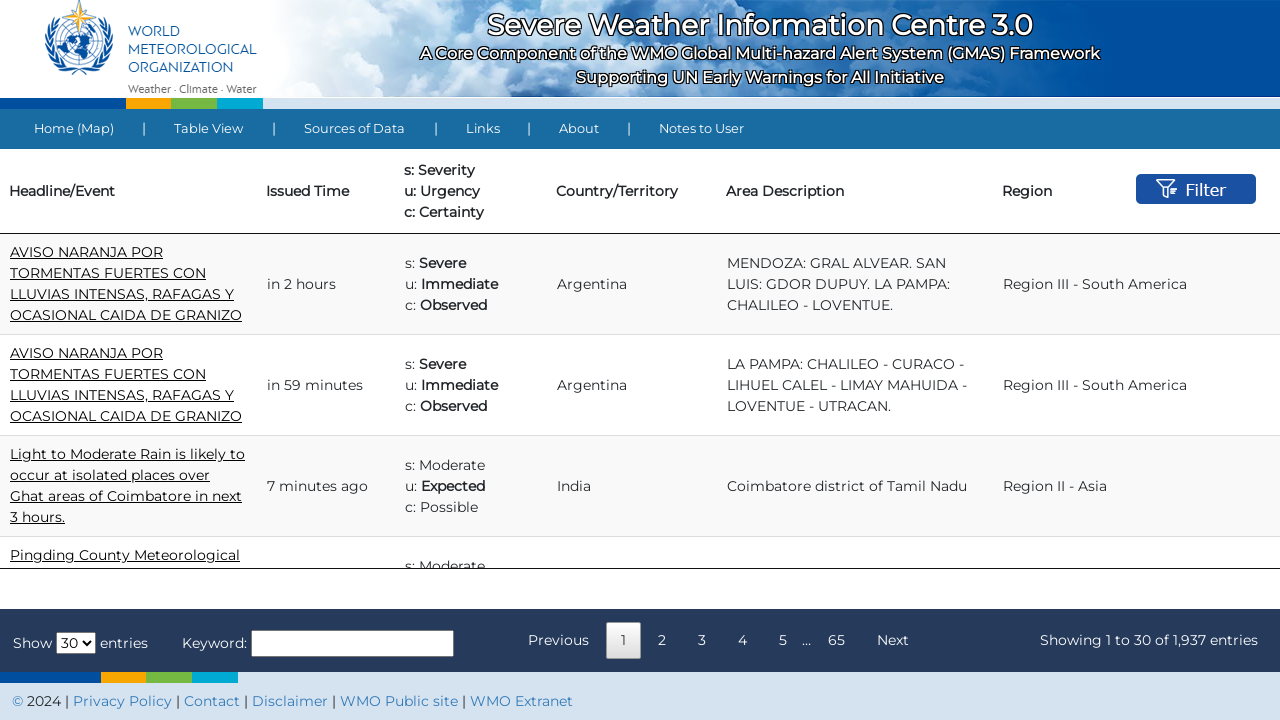

Selected 'All' option from dropdown menu on select[name='list_container_length']
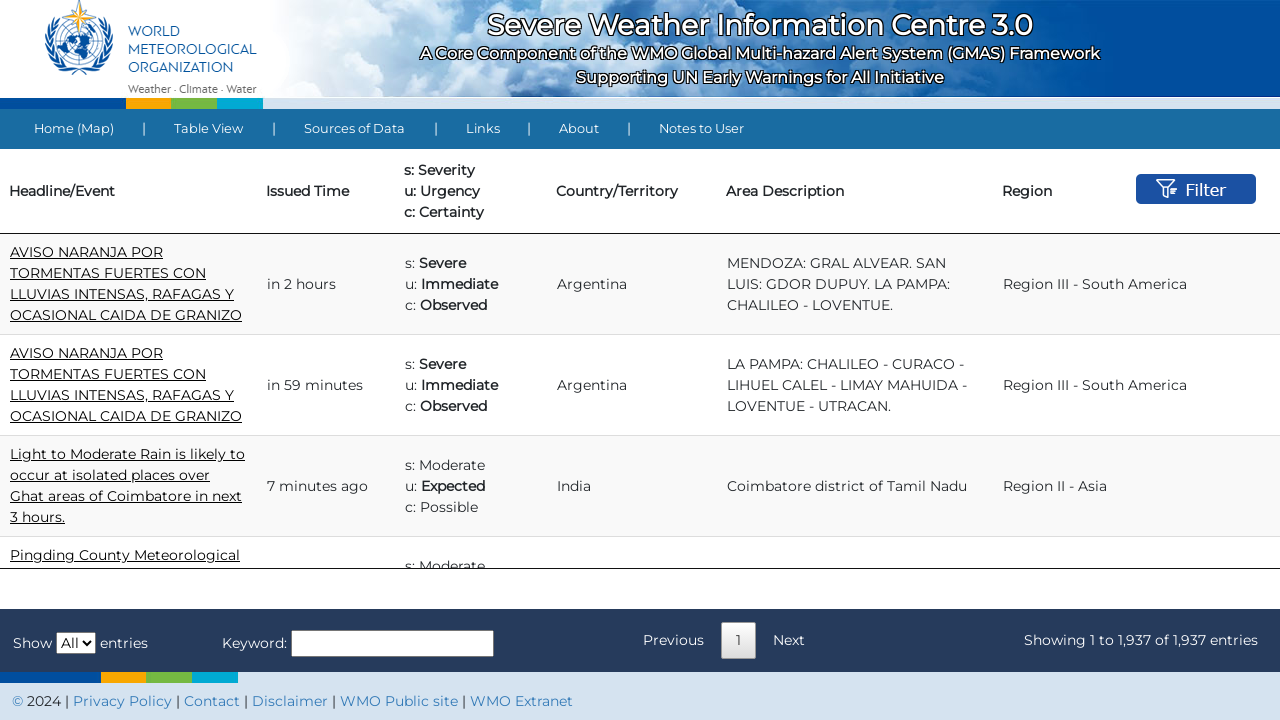

Waited for table to refresh after selecting 'All'
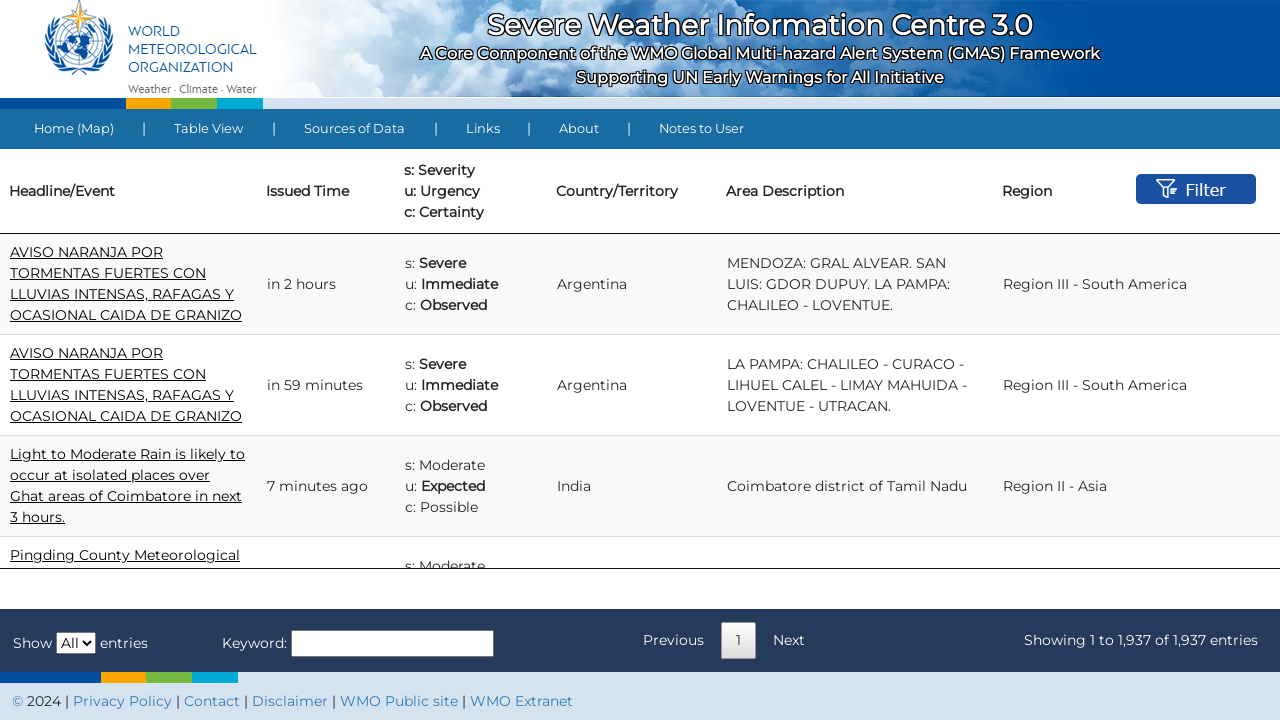

'Show all nodes' button not found, continuing without it
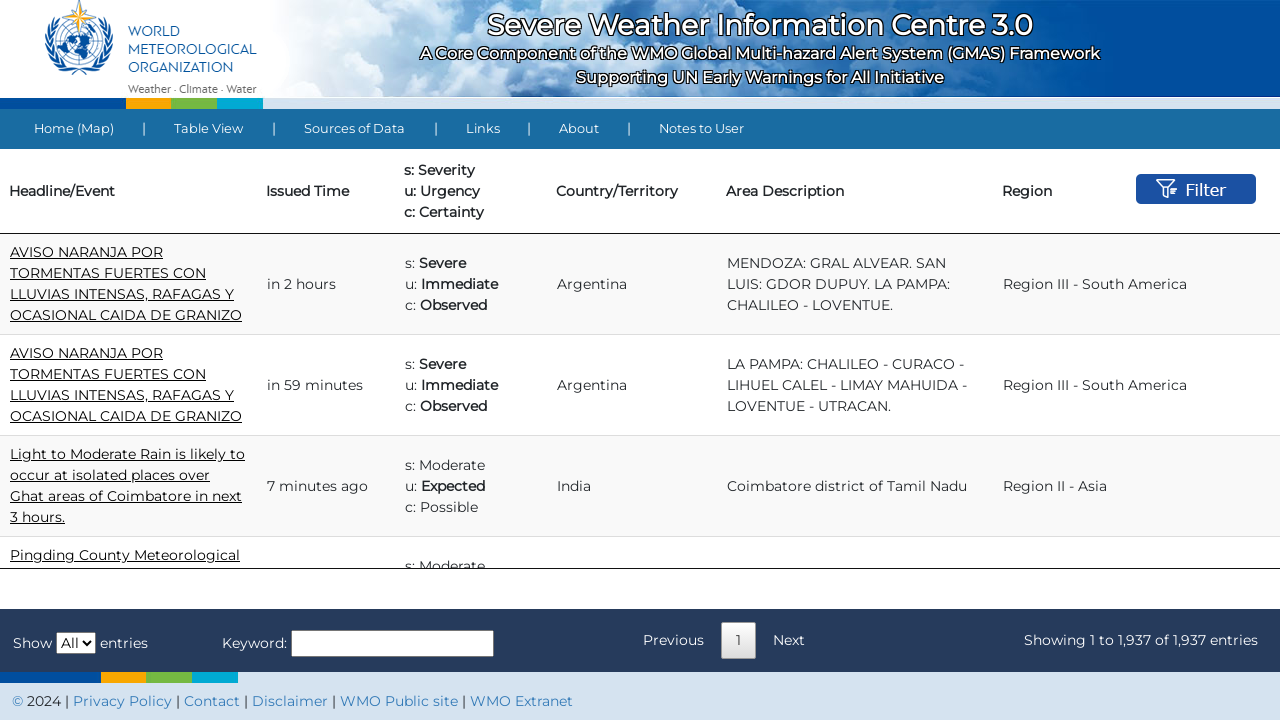

Waited for weather warning entries to load
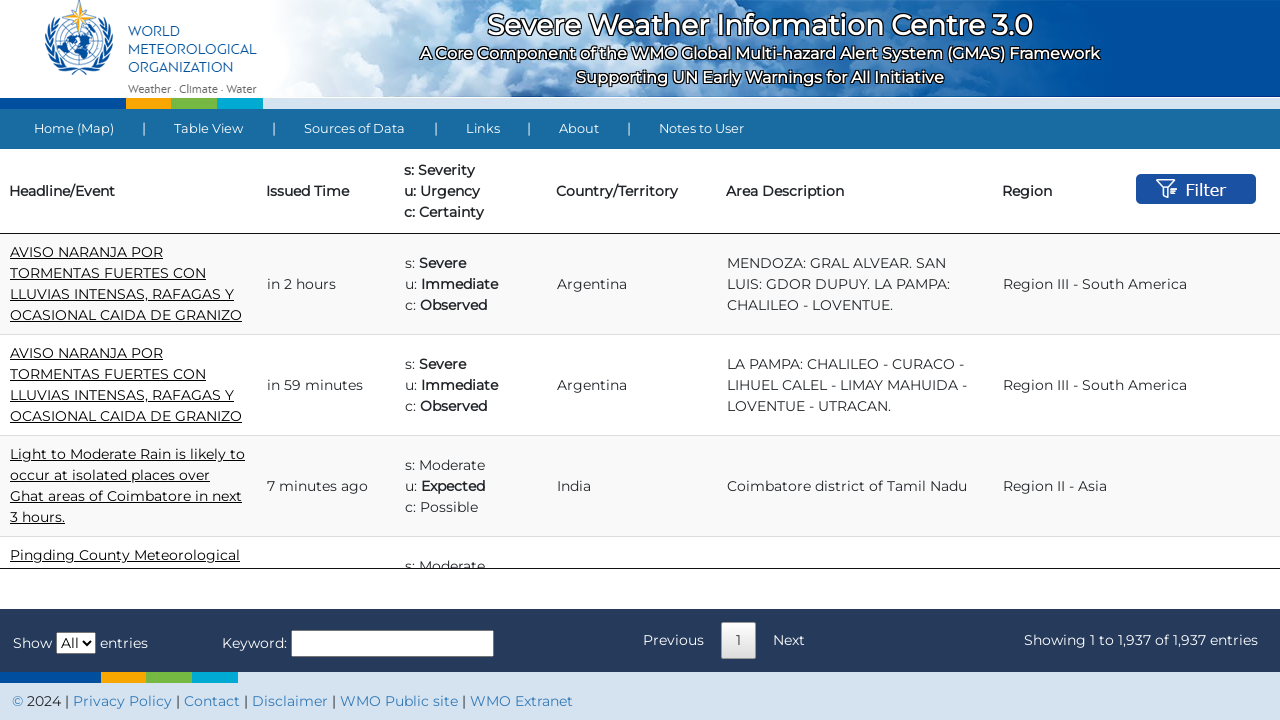

Verified that weather warning data rows are displayed
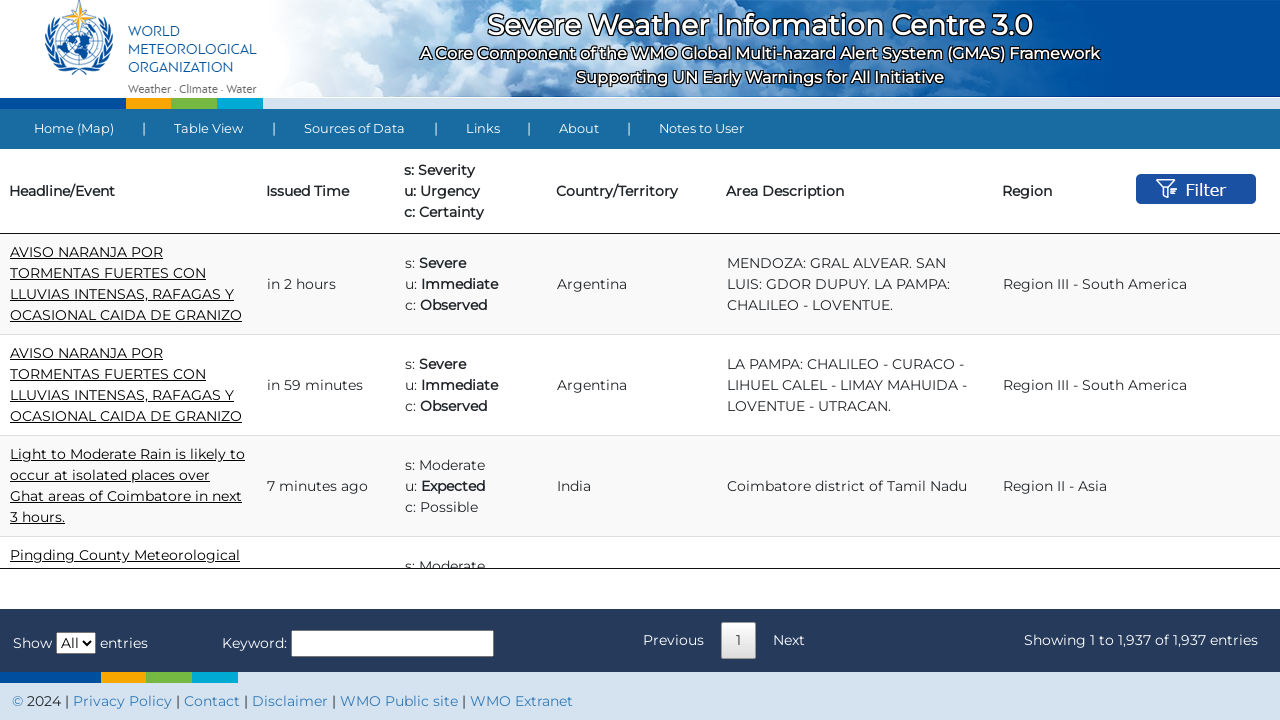

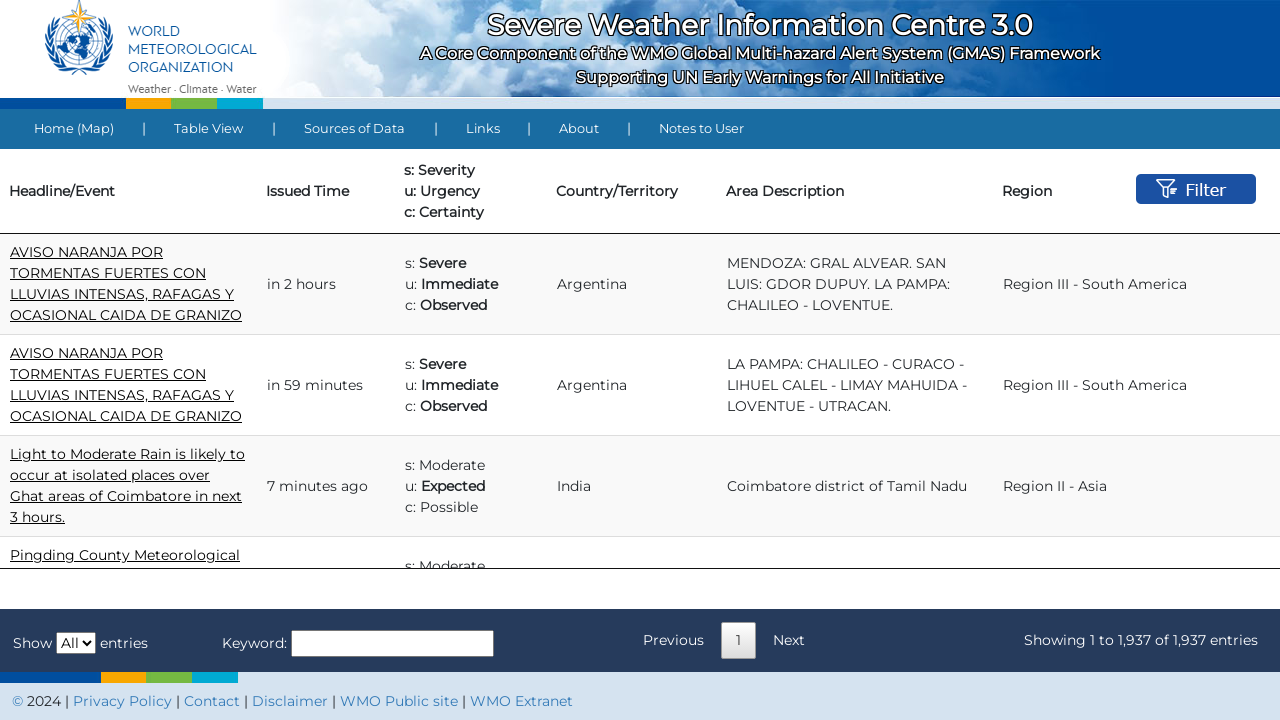